Navigates to a random quote generator website and clicks the button to generate a new random quote, then waits for the quote content to be displayed.

Starting URL: https://randstuff.ru/saying/

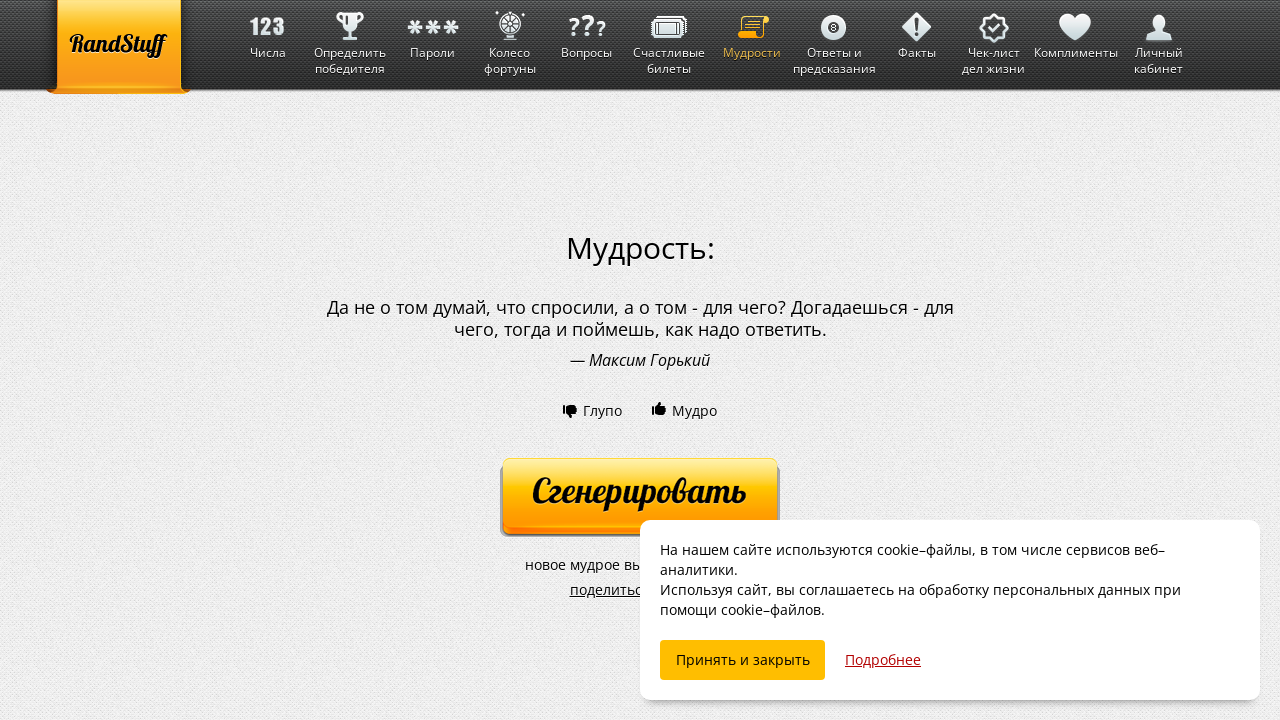

Clicked button to generate a new random quote at (640, 498) on #button
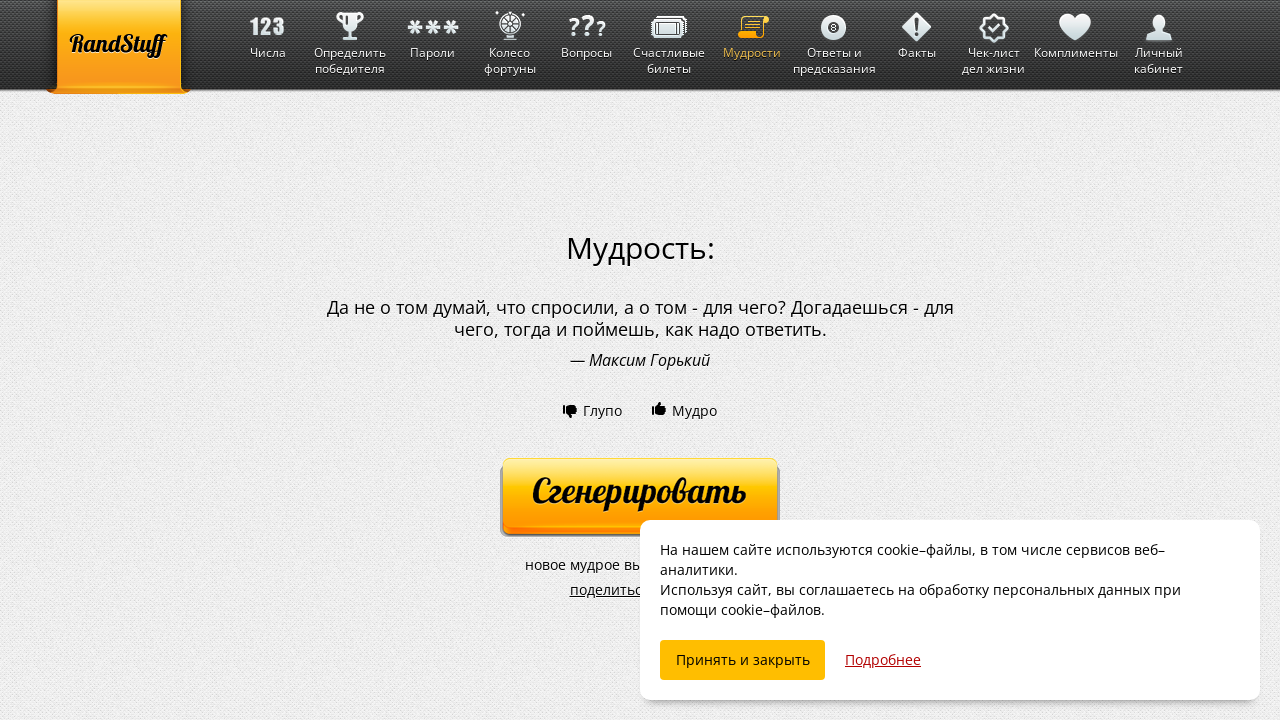

Quote content loaded
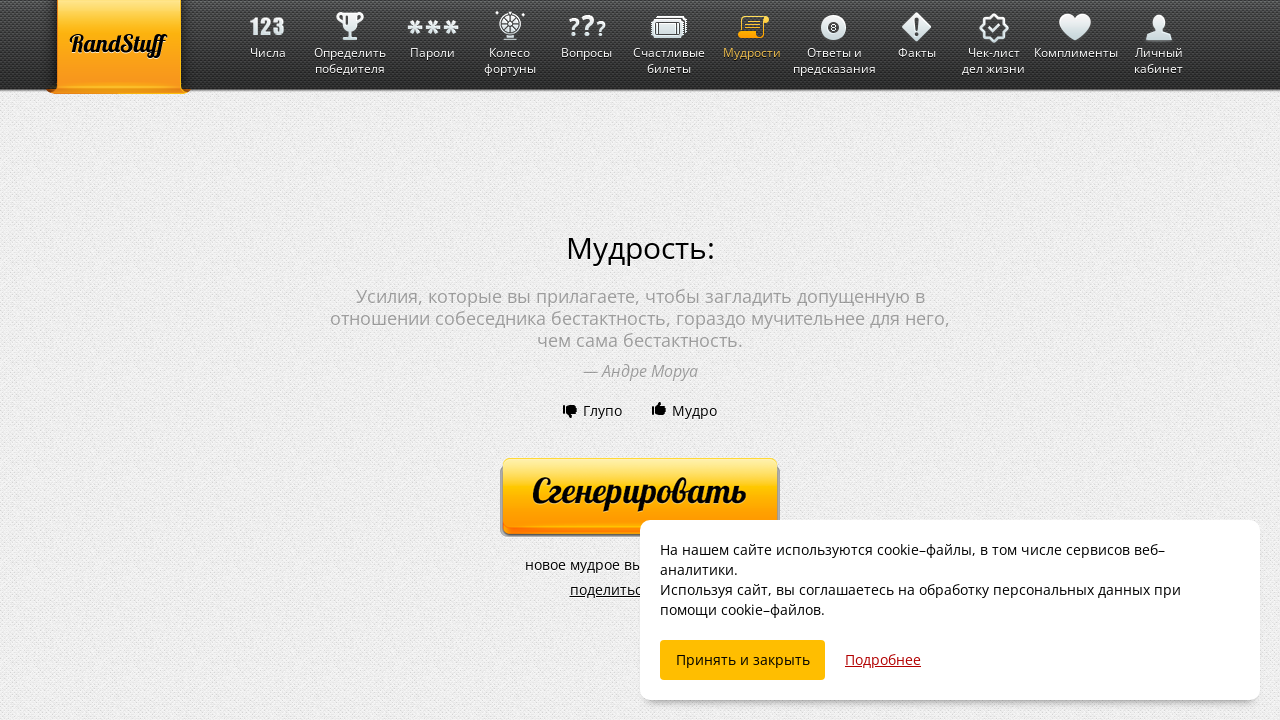

Author element became visible
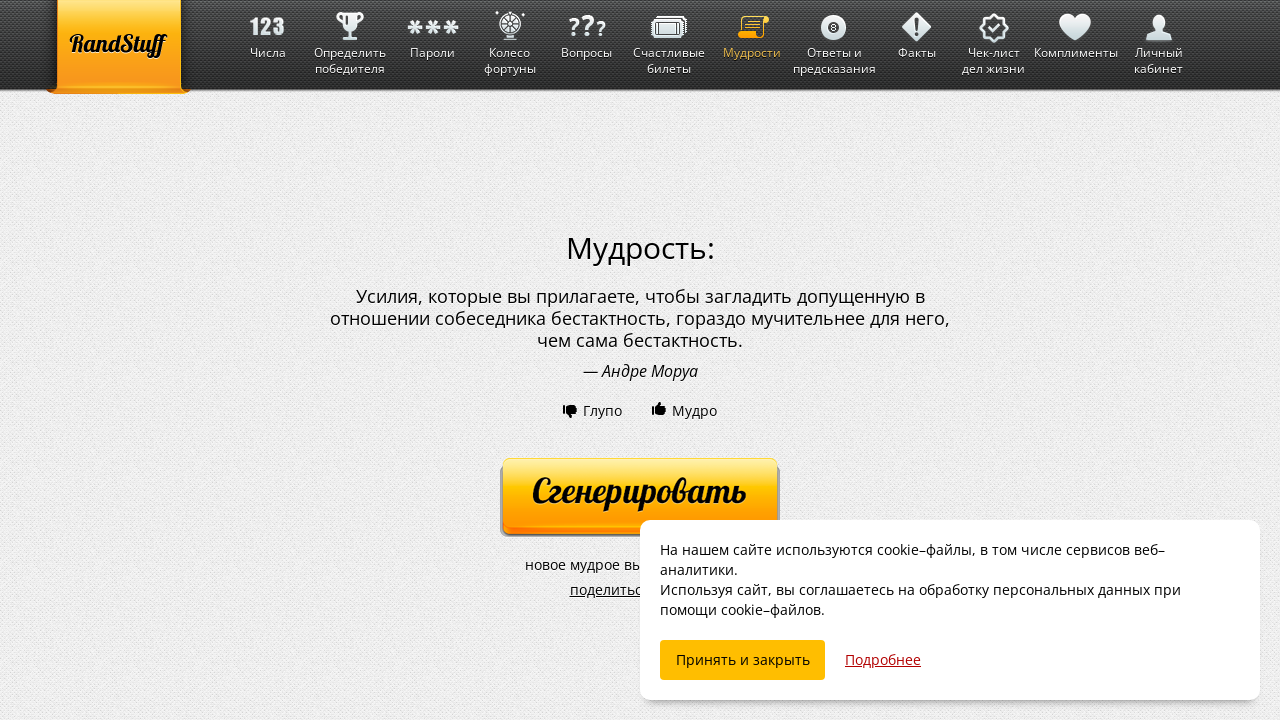

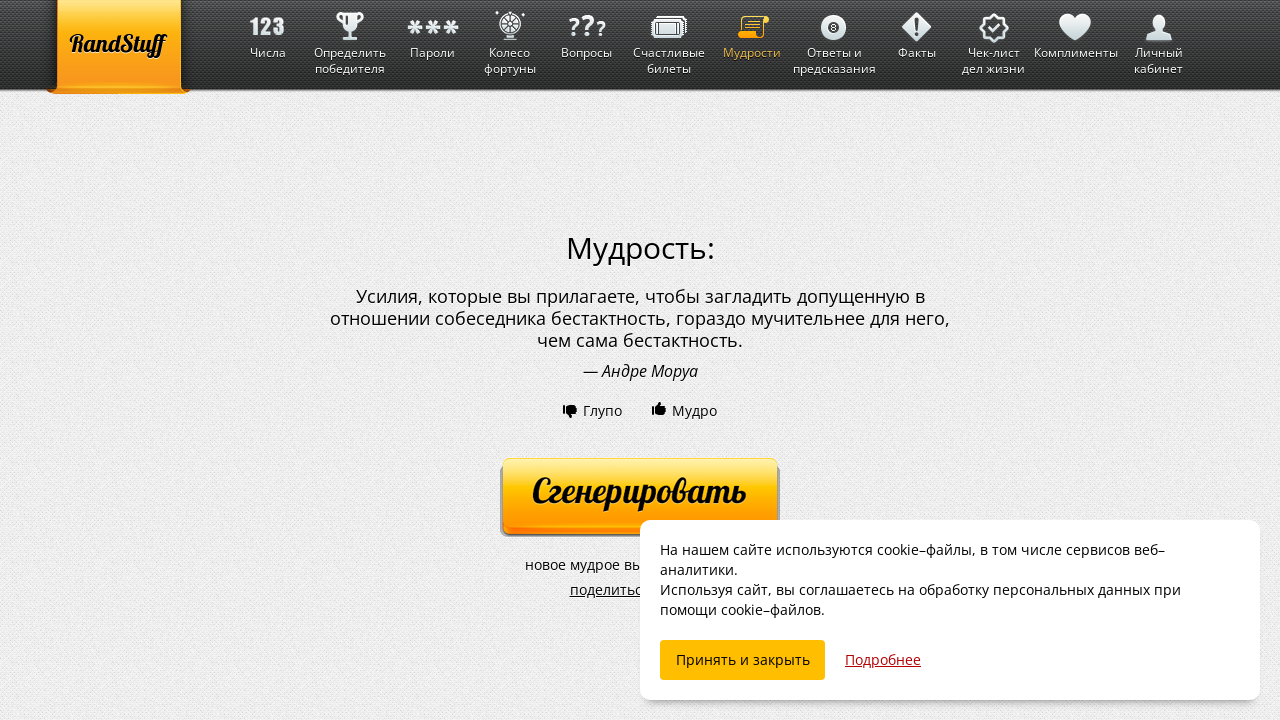